Tests drag and drop functionality by dragging elements between columns and verifying the text content switches positions

Starting URL: https://the-internet.herokuapp.com/drag_and_drop

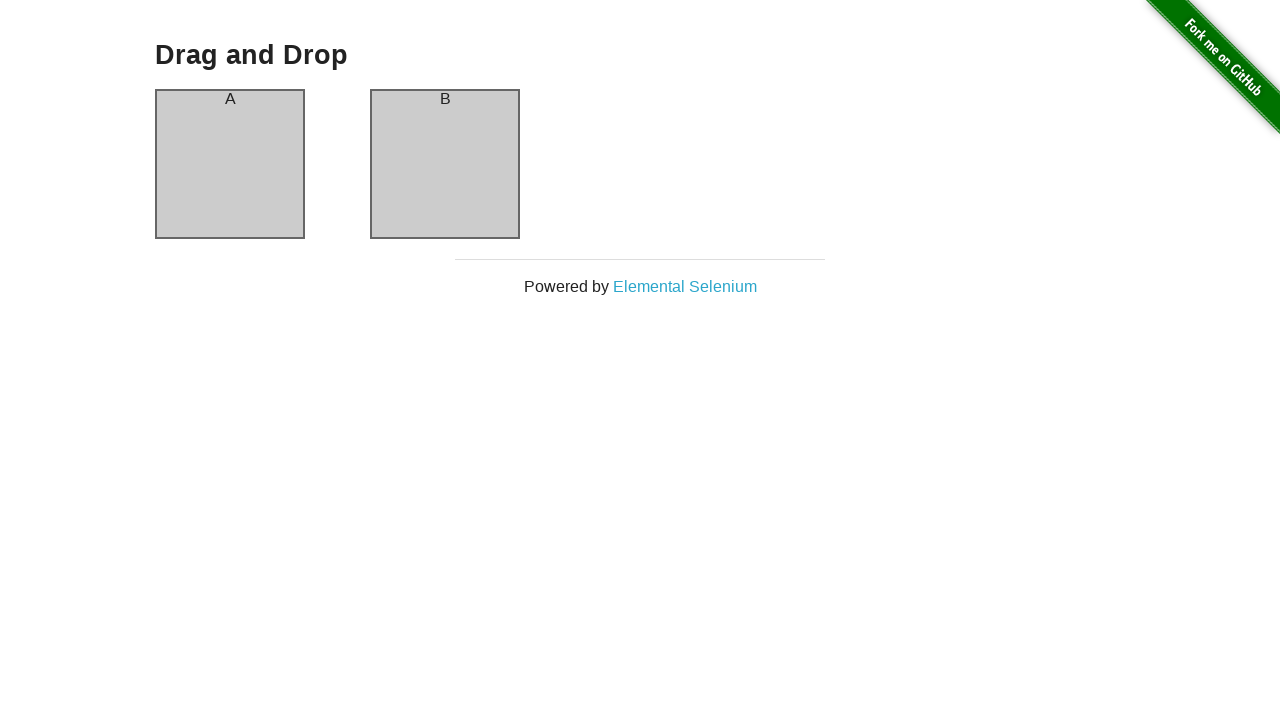

Waited for Column A to display 'A' in initial state
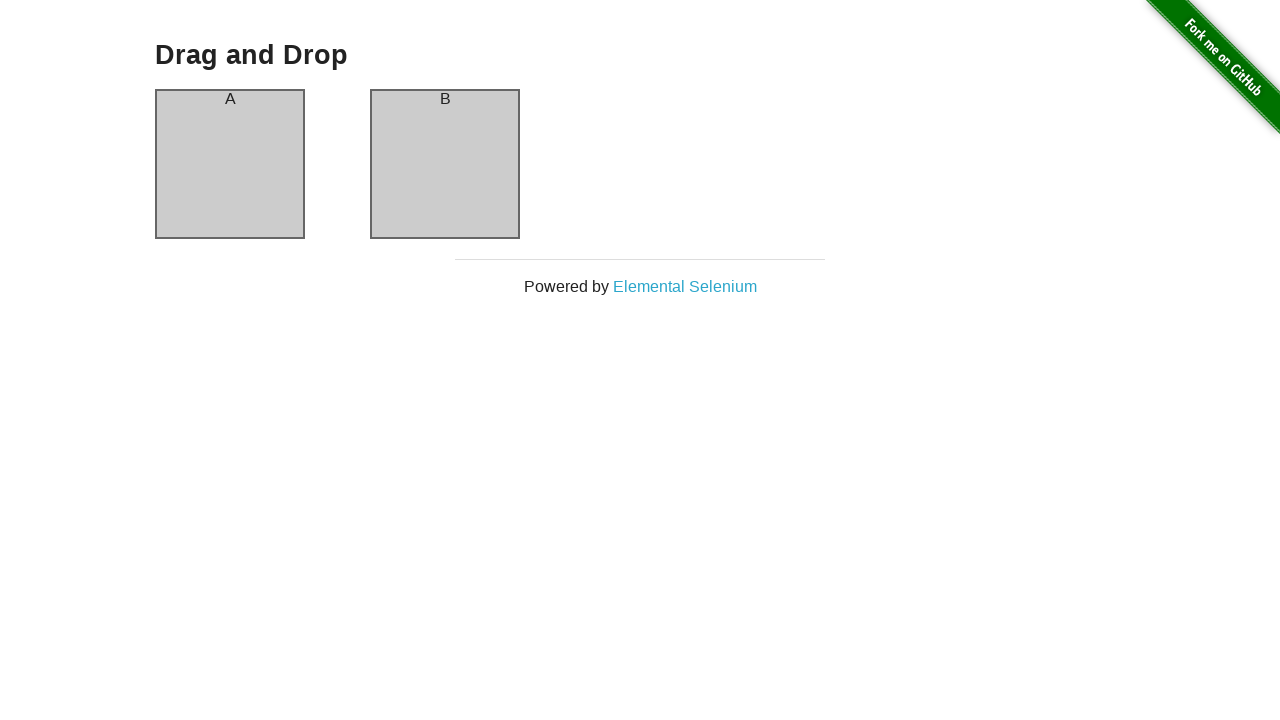

Waited for Column B to display 'B' in initial state
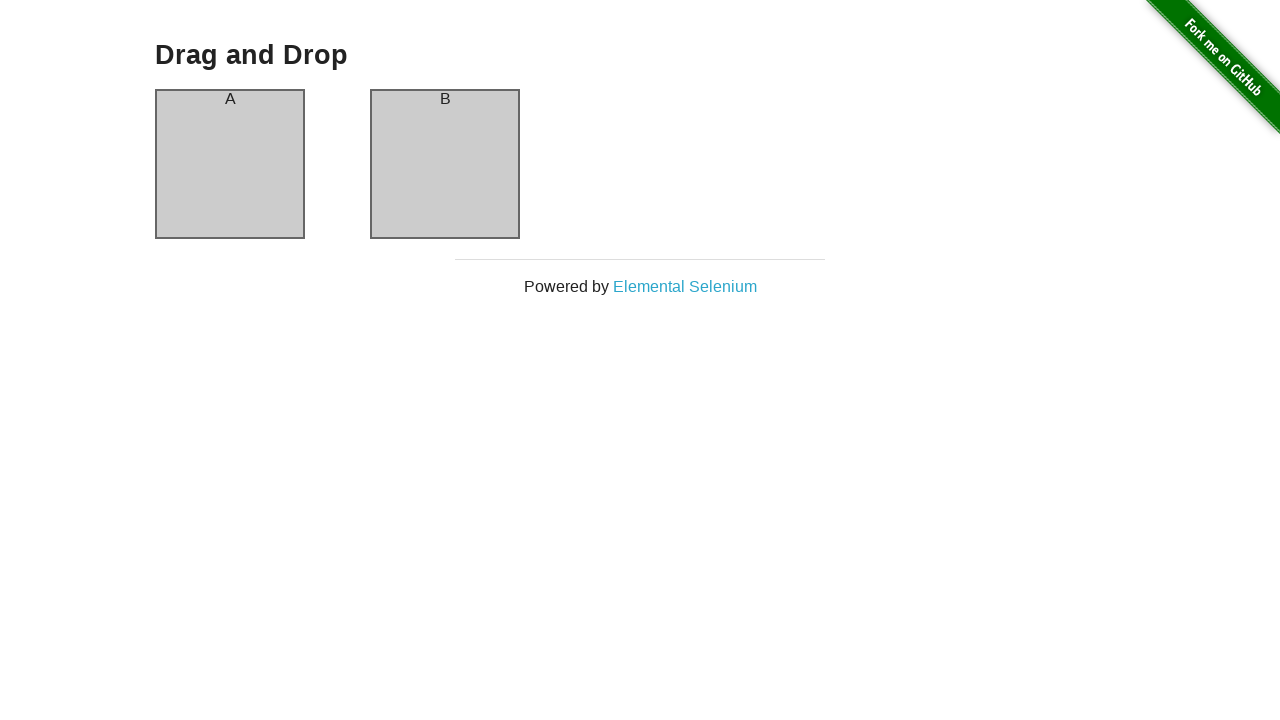

Dragged Column A element to Column B position at (445, 164)
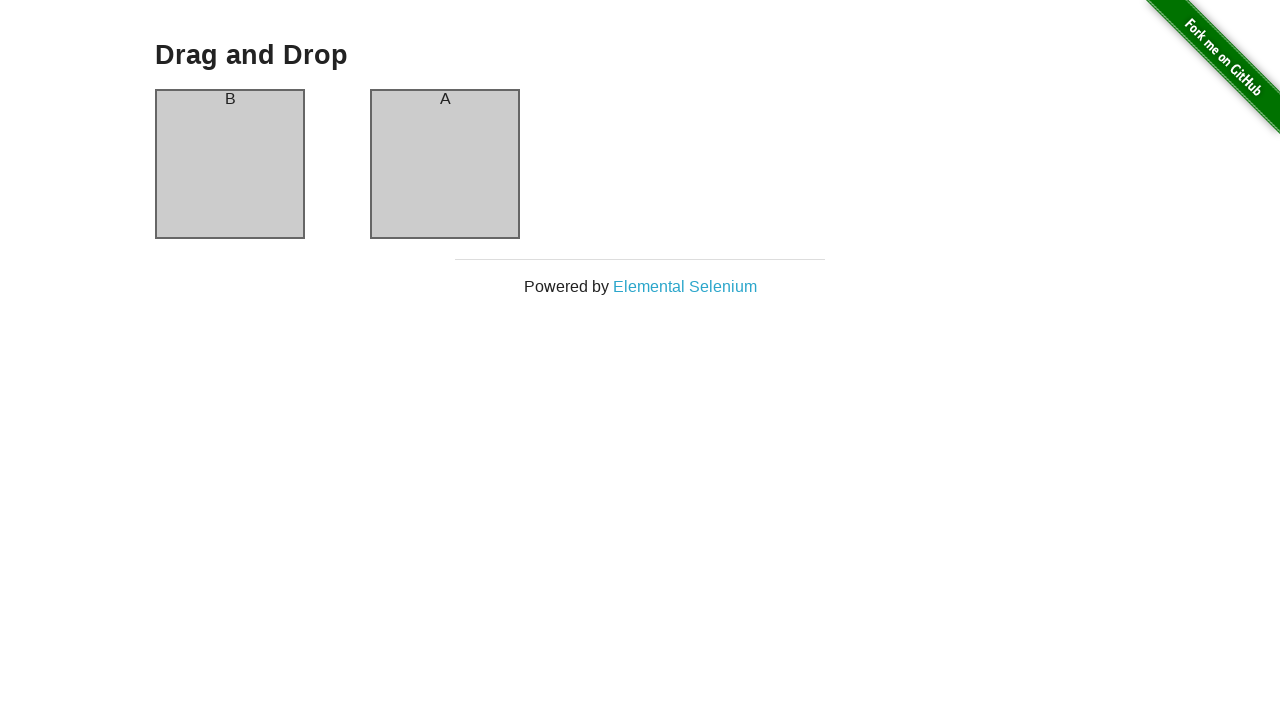

Verified Column A now displays 'B' after drag and drop
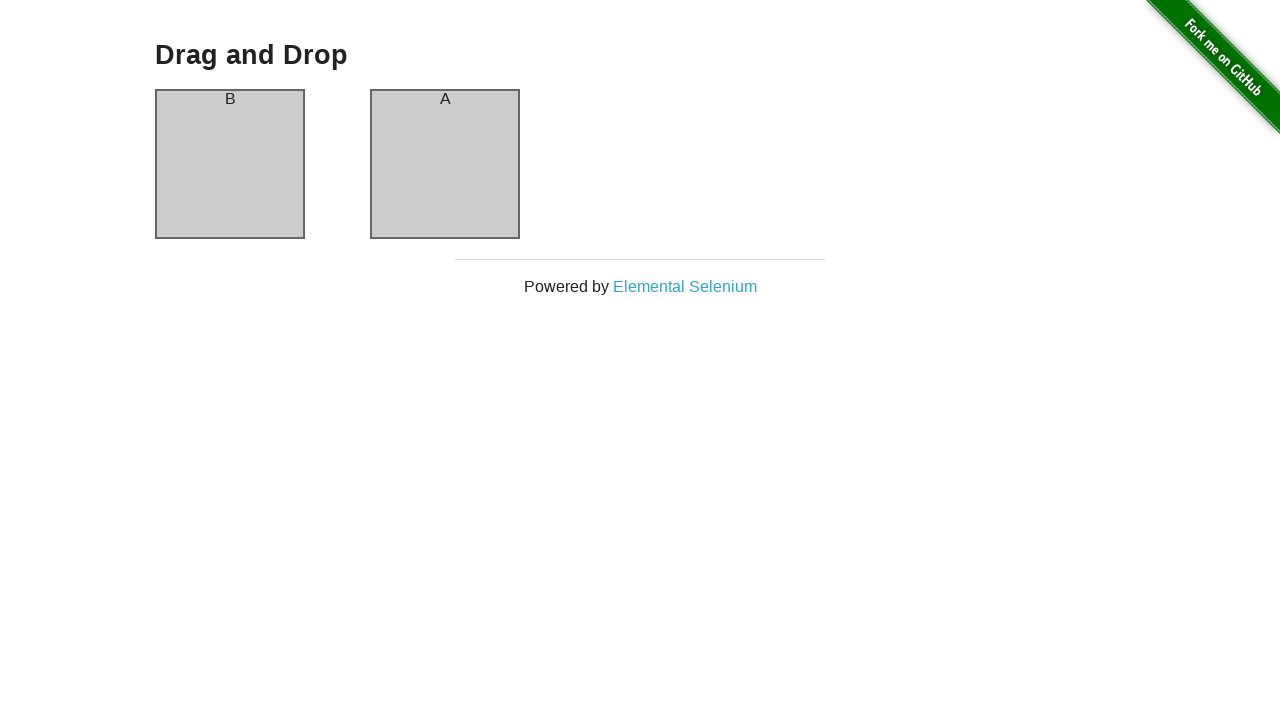

Verified Column B now displays 'A' after drag and drop
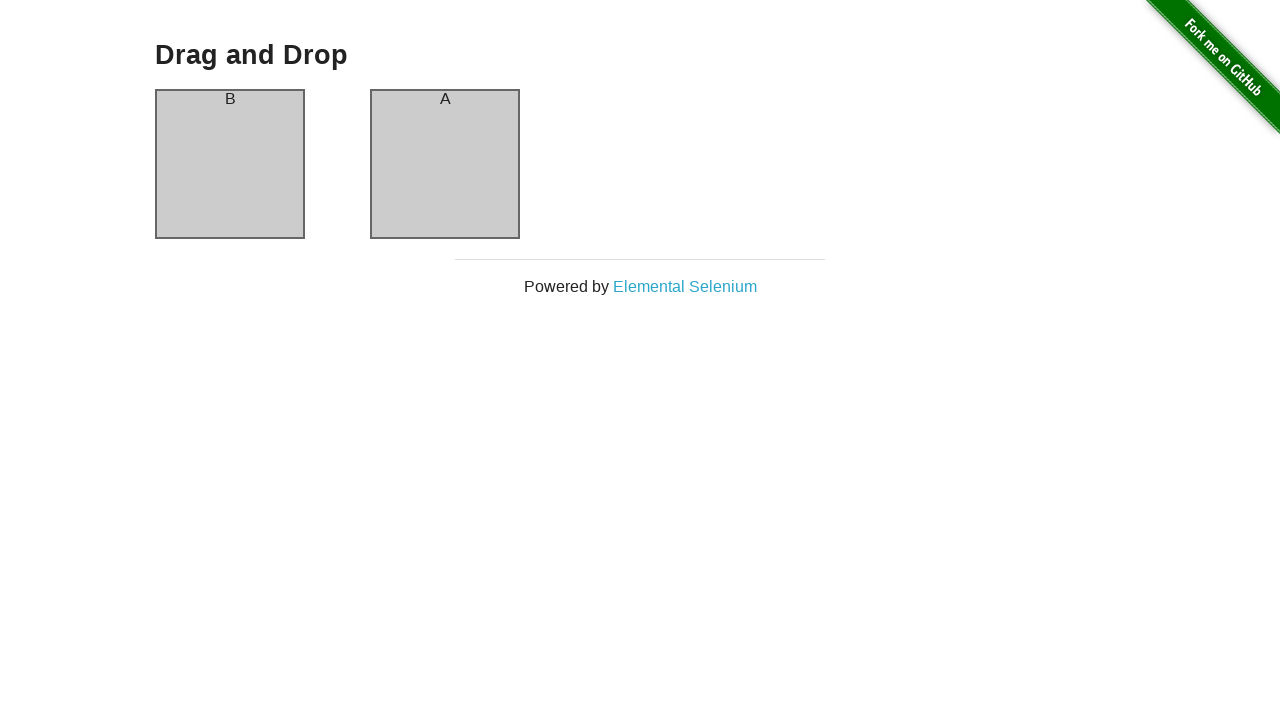

Dragged Column B element back to Column A position at (230, 164)
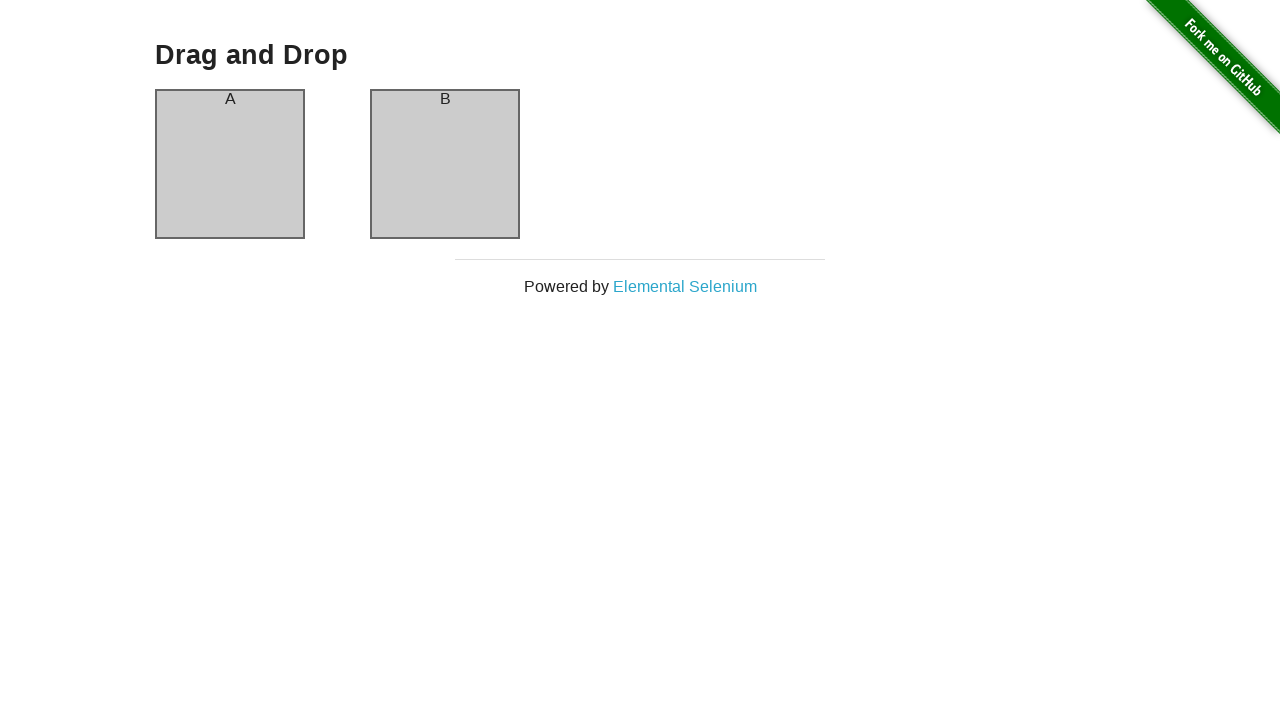

Verified Column A is back to displaying 'A' in original state
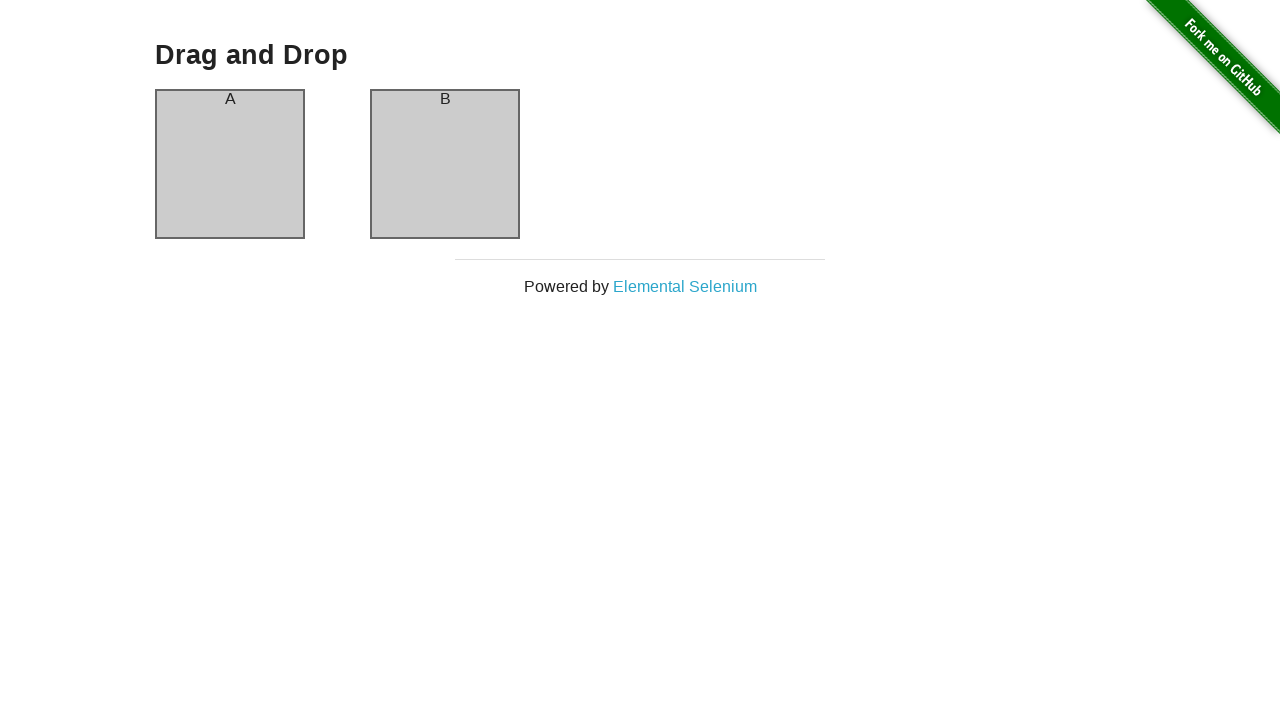

Verified Column B is back to displaying 'B' in original state
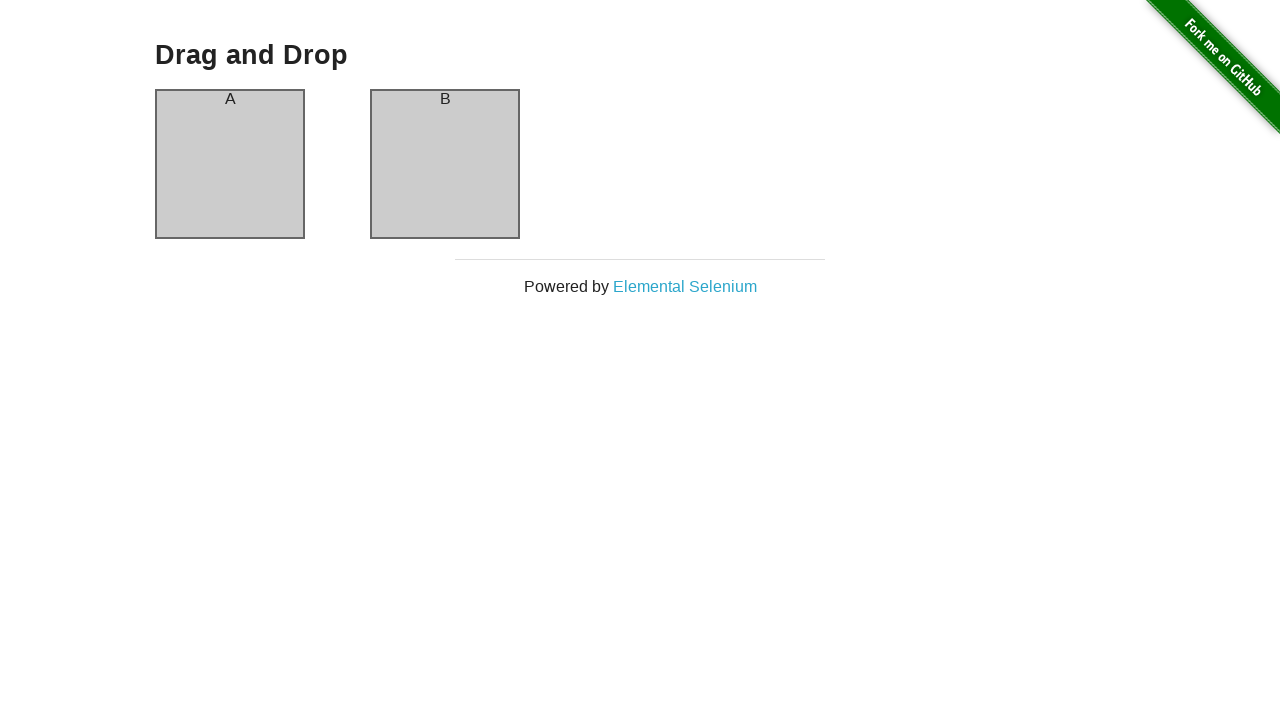

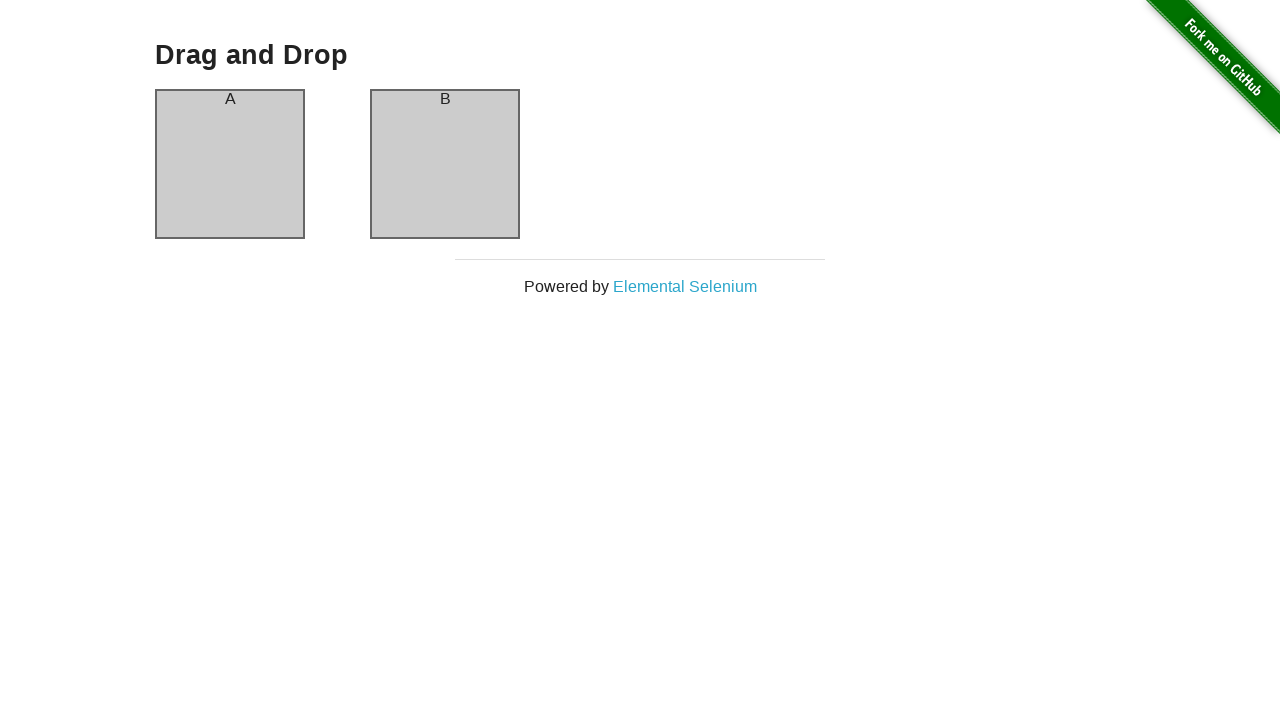